Navigates to the About Us page and verifies the page title changes to "About Training Support"

Starting URL: https://training-support.net

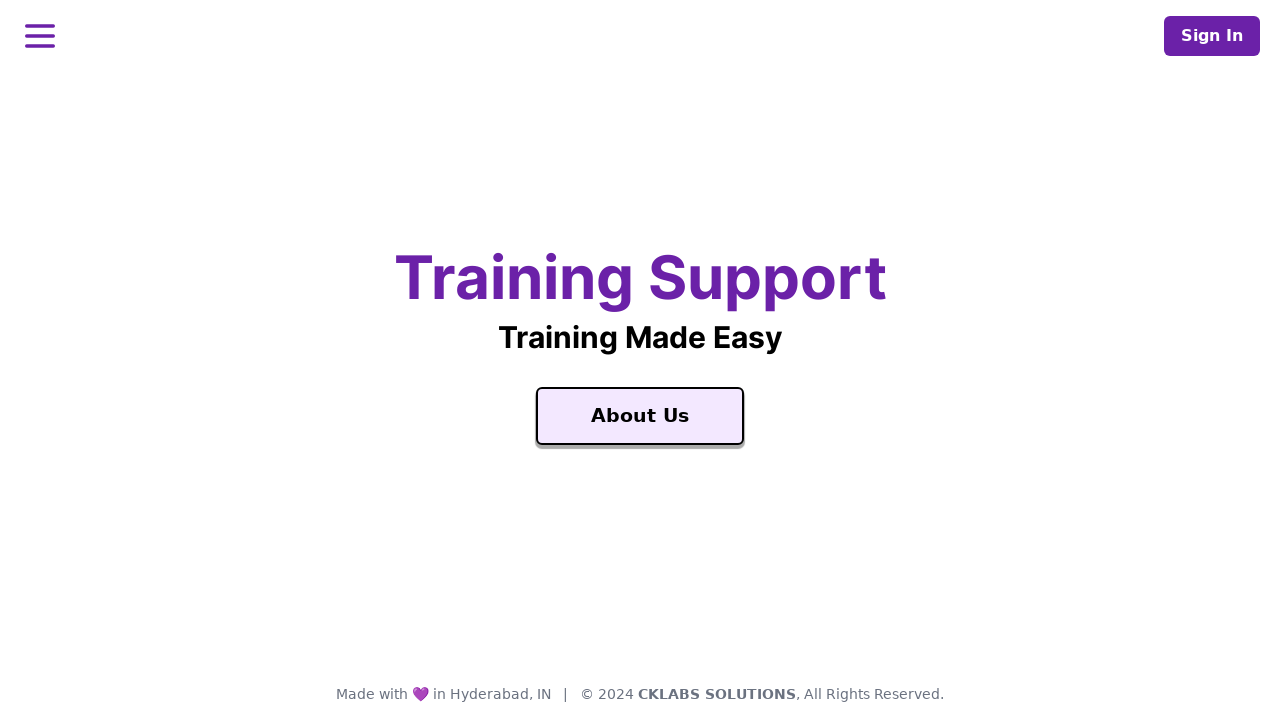

Clicked on About Us link at (640, 416) on text=About Us
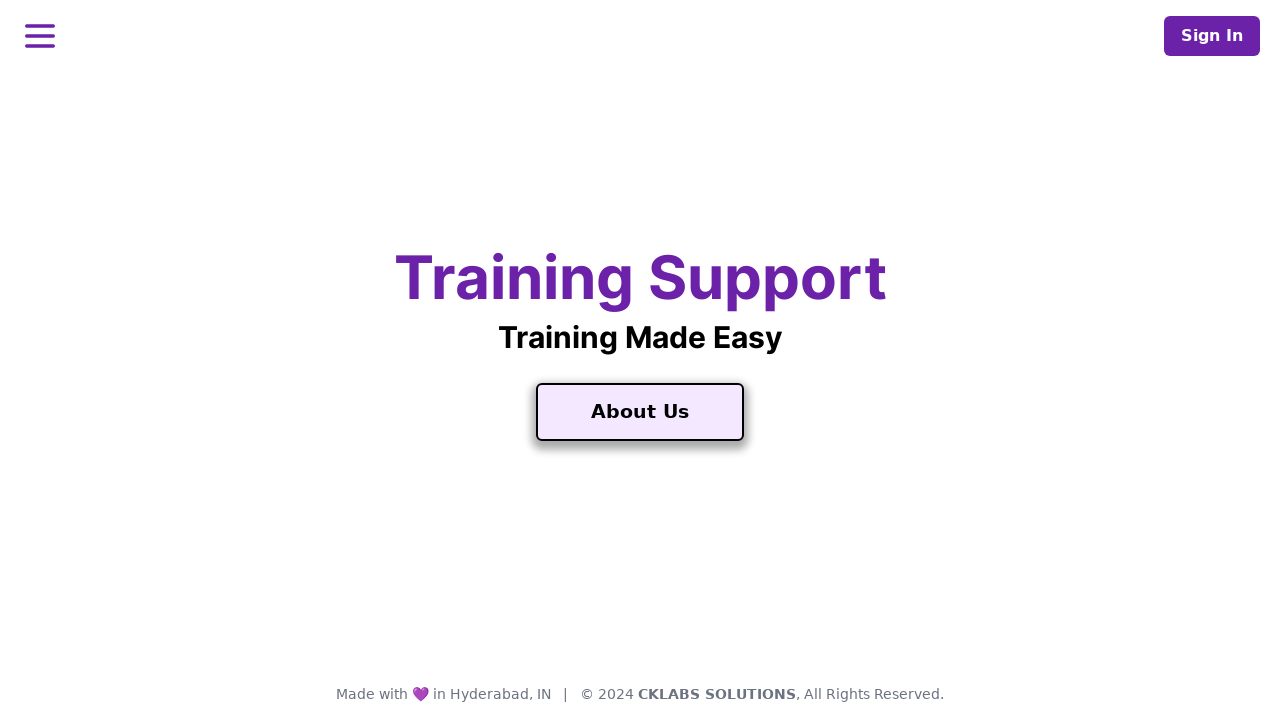

Waited for page title to contain 'About'
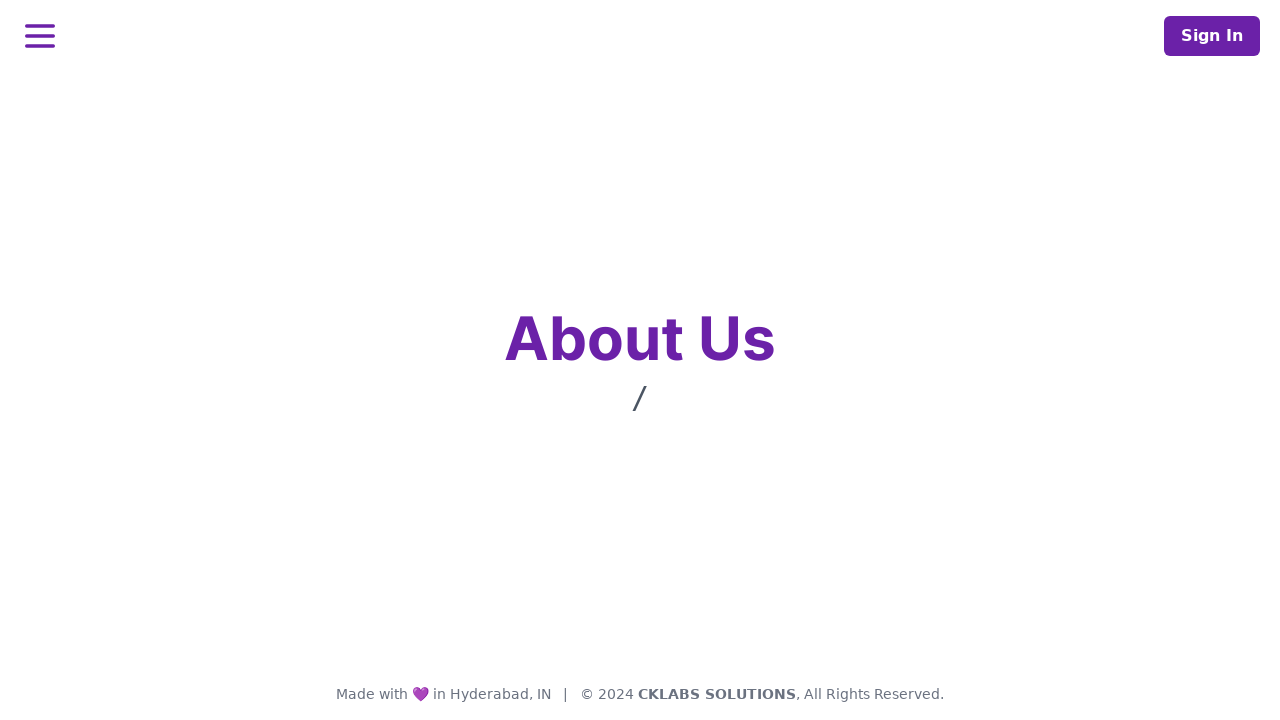

Verified page title is 'About Training Support'
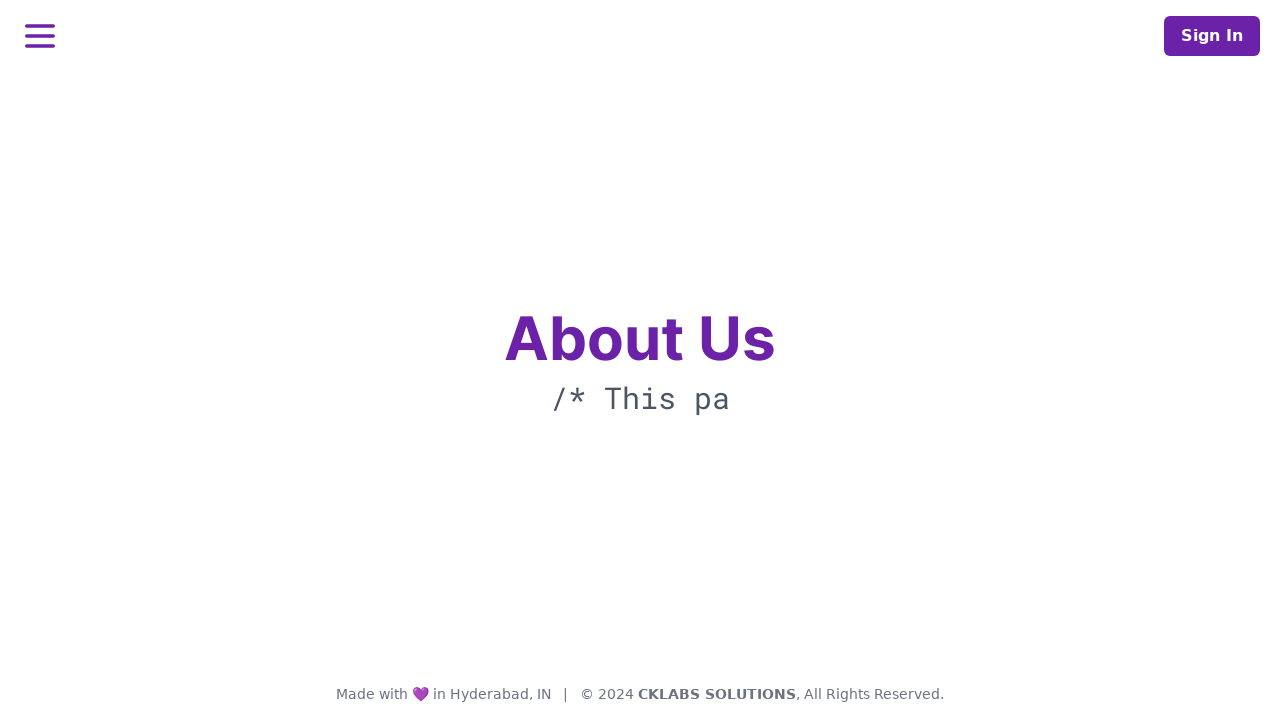

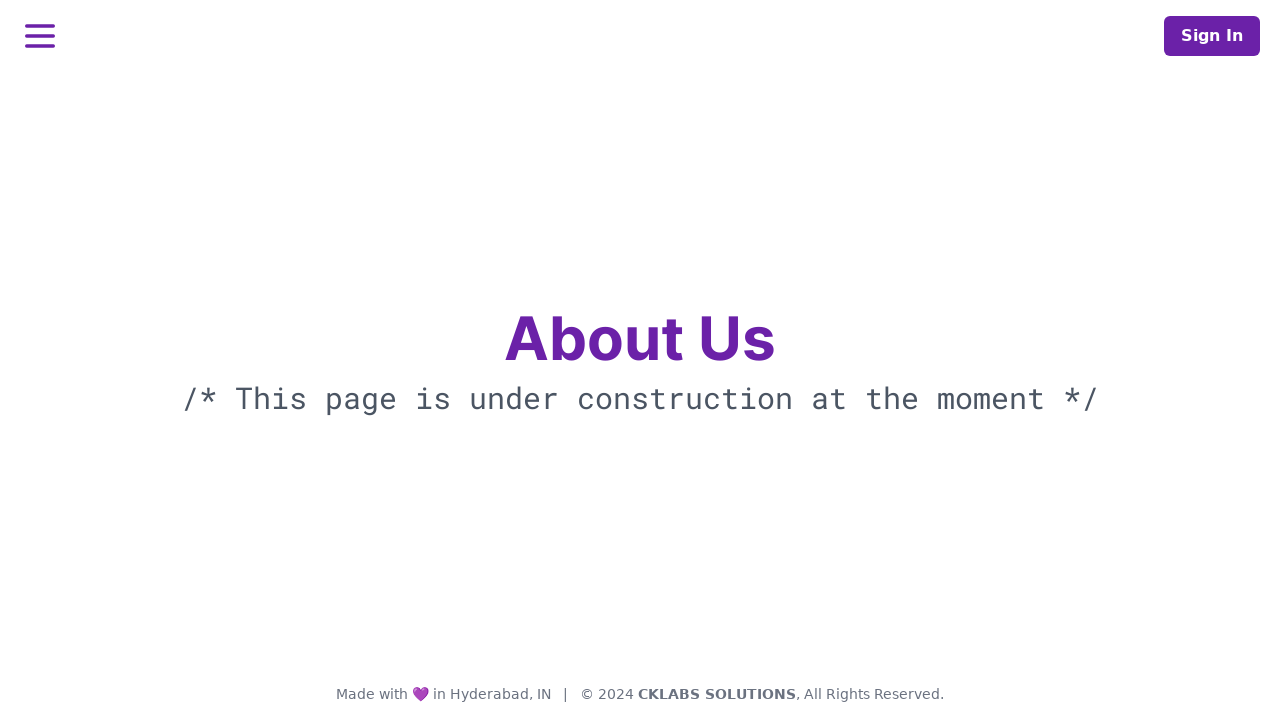